Tests paginated table navigation by searching through multiple pages to find a specific item ("Almond") in the offers table

Starting URL: https://rahulshettyacademy.com/seleniumPractise/#/offers

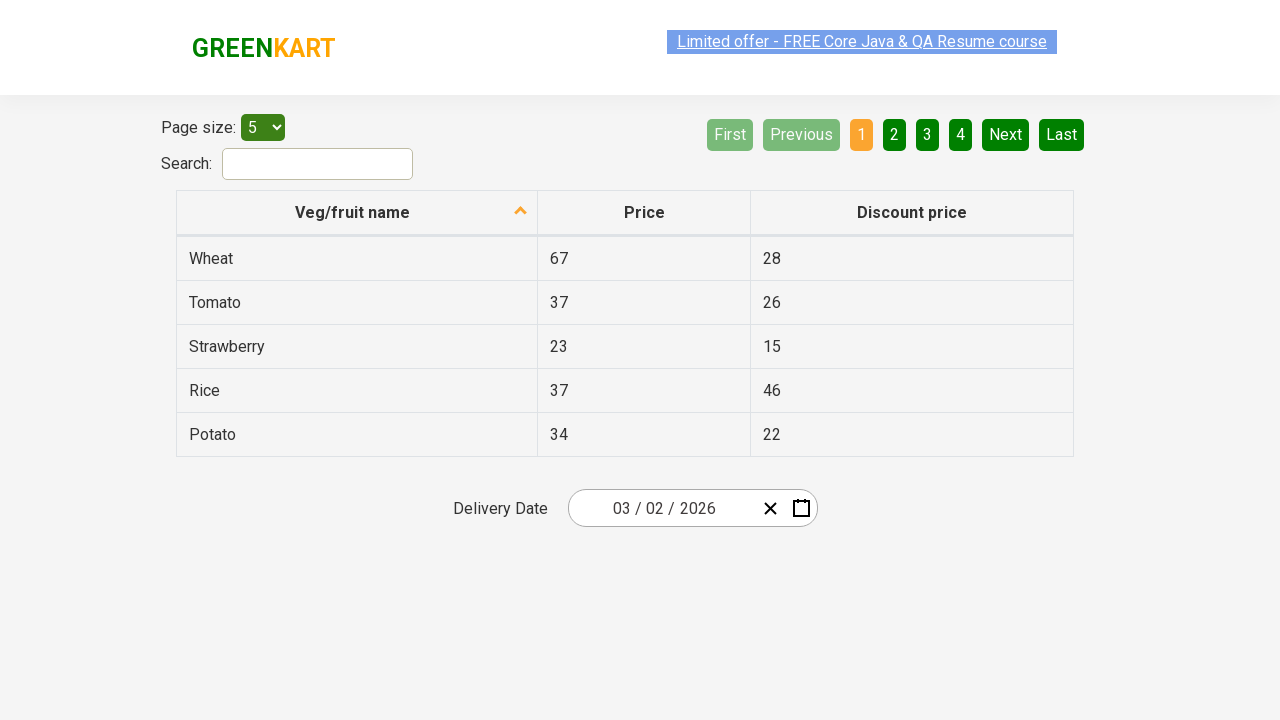

Waited for table to load with selector //tr/td[1]
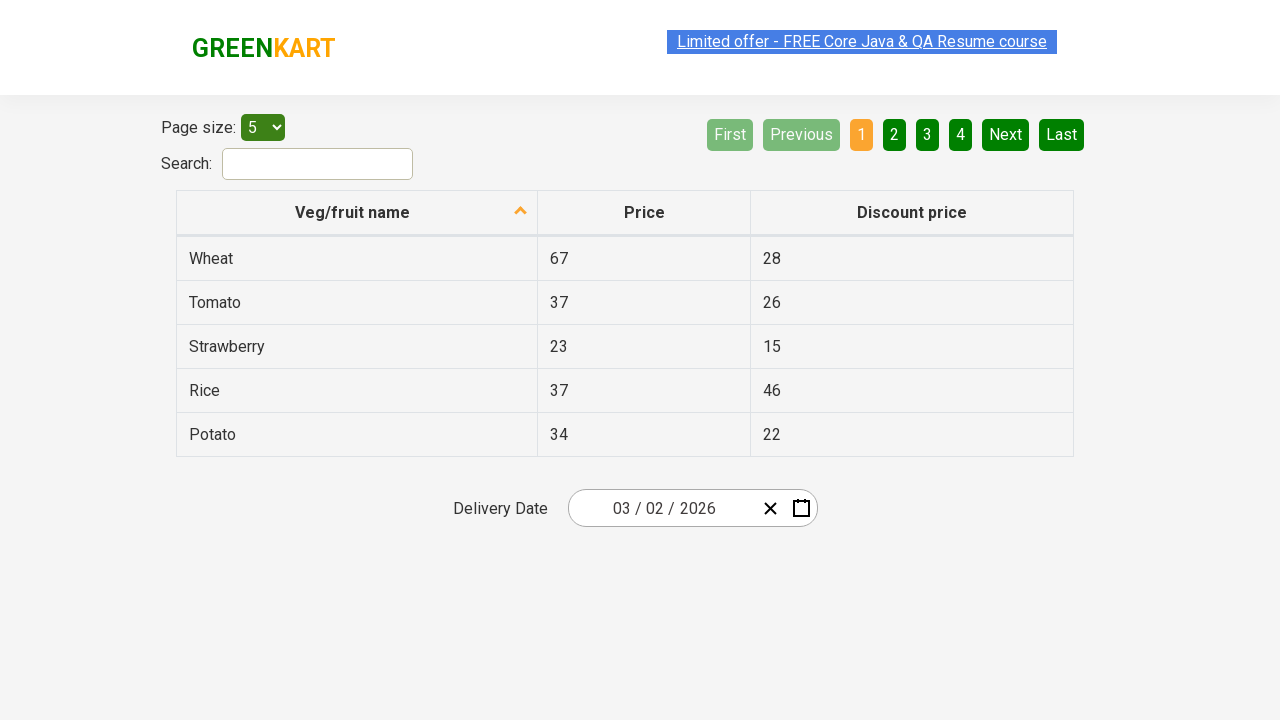

Retrieved all items from first column of current page
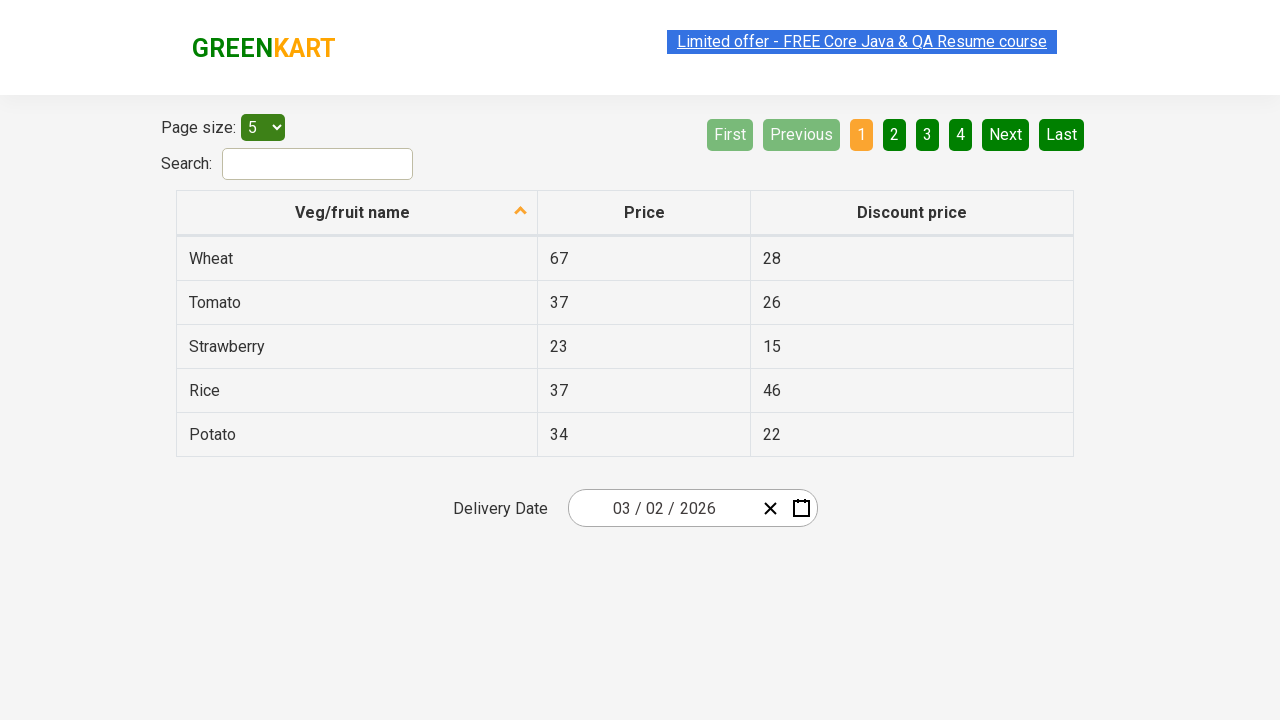

Clicked Next button to navigate to next page at (1006, 134) on a[aria-label='Next']
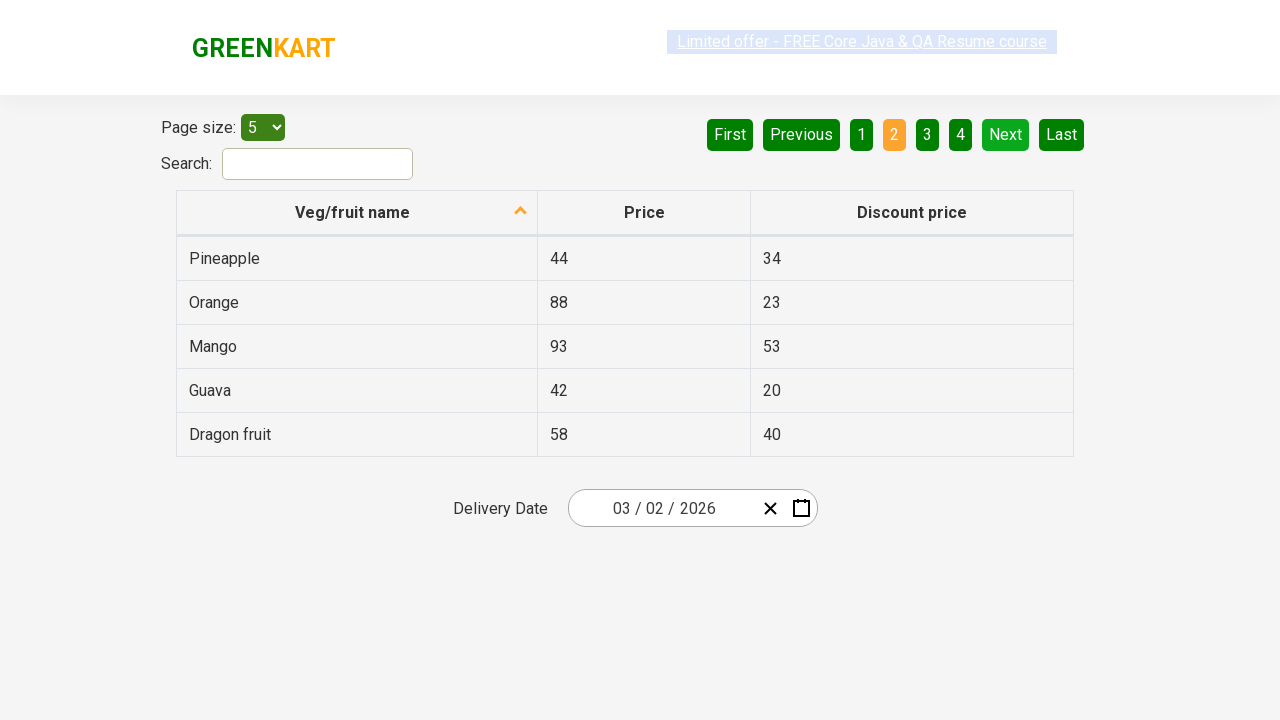

Waited 500ms for table to update after pagination
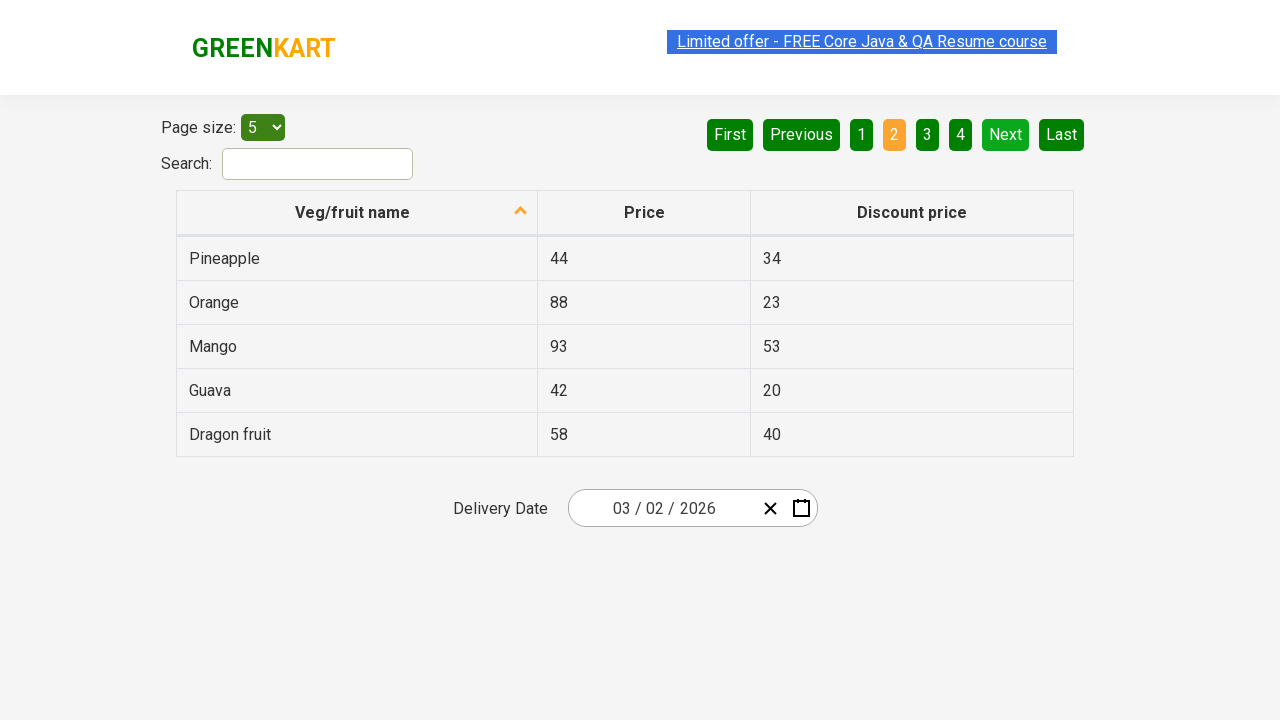

Retrieved all items from first column of current page
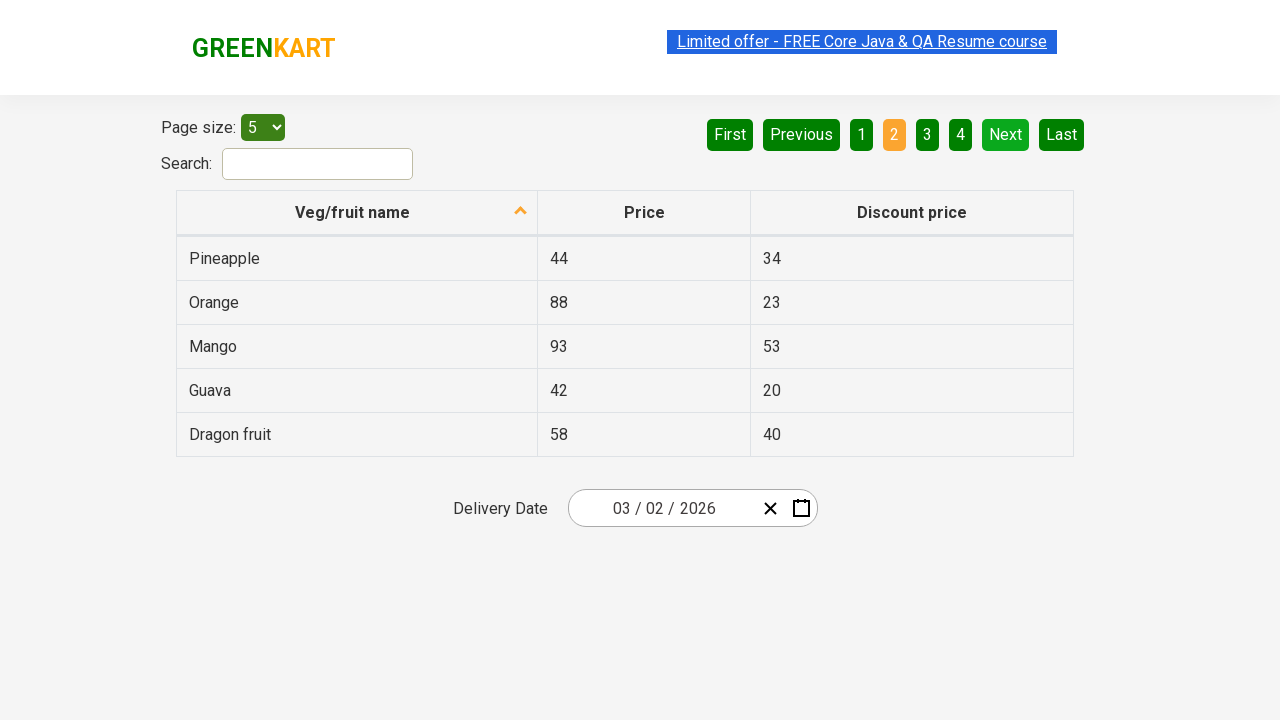

Clicked Next button to navigate to next page at (1006, 134) on a[aria-label='Next']
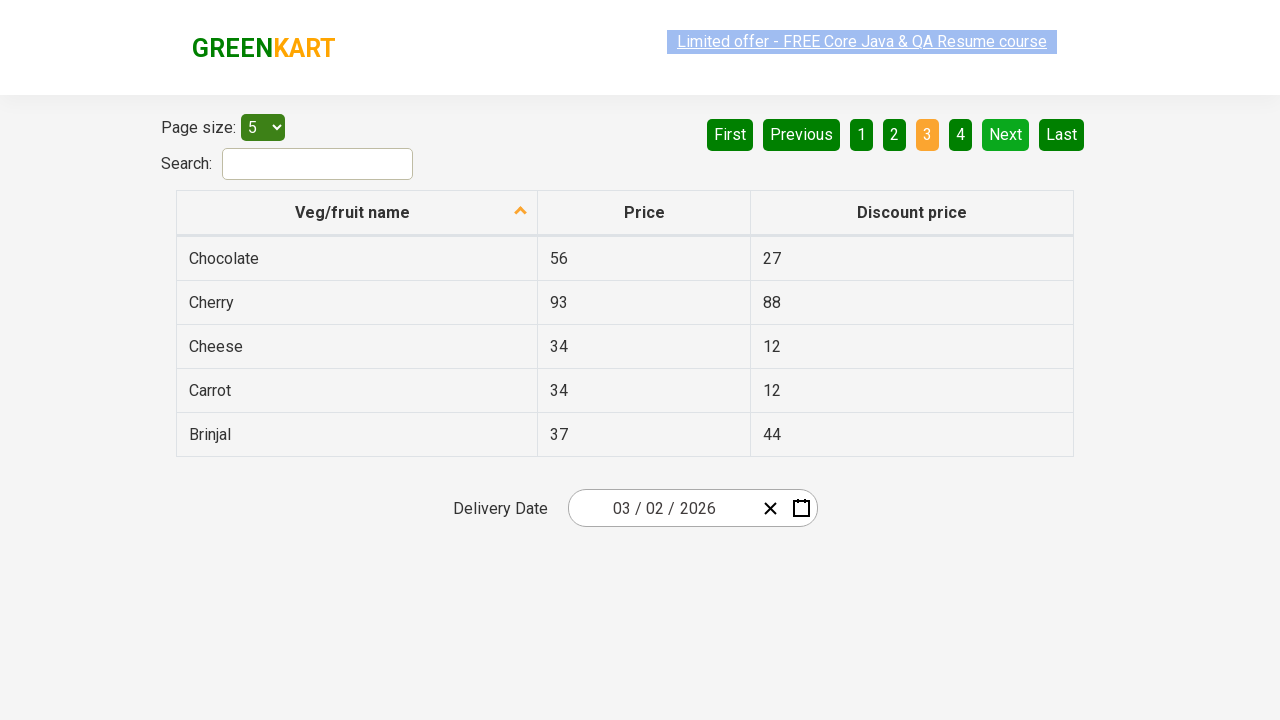

Waited 500ms for table to update after pagination
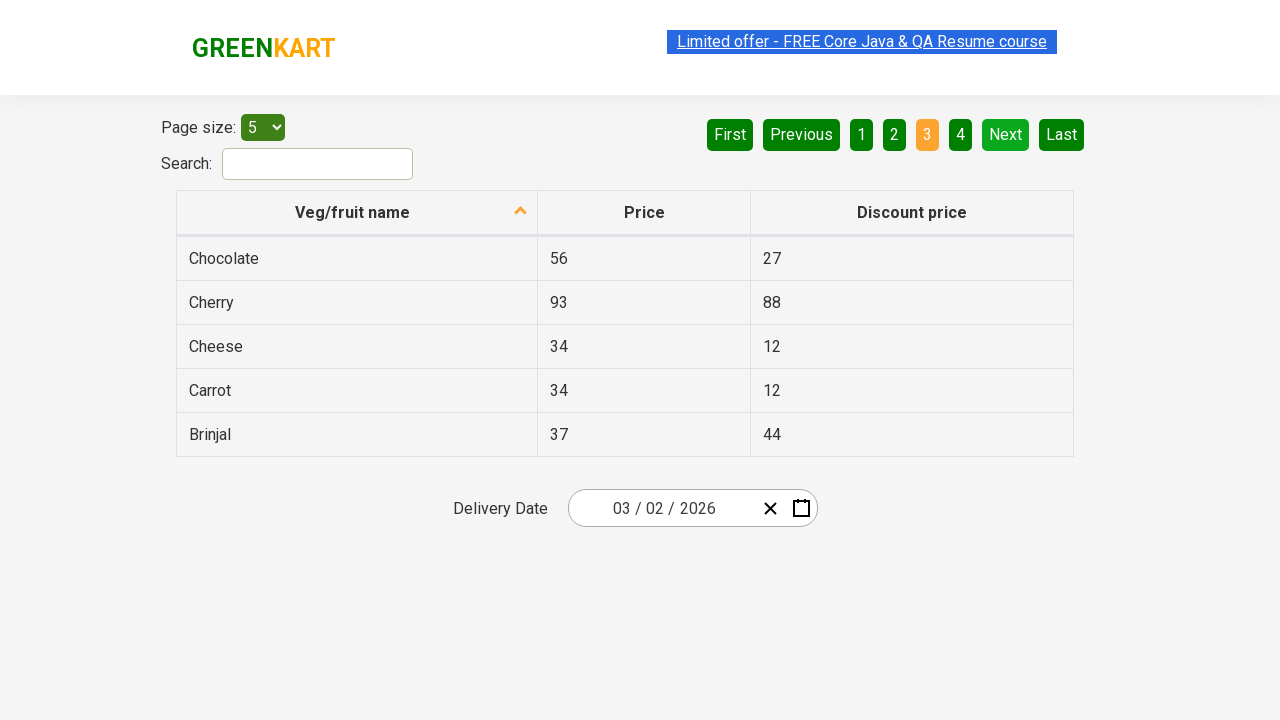

Retrieved all items from first column of current page
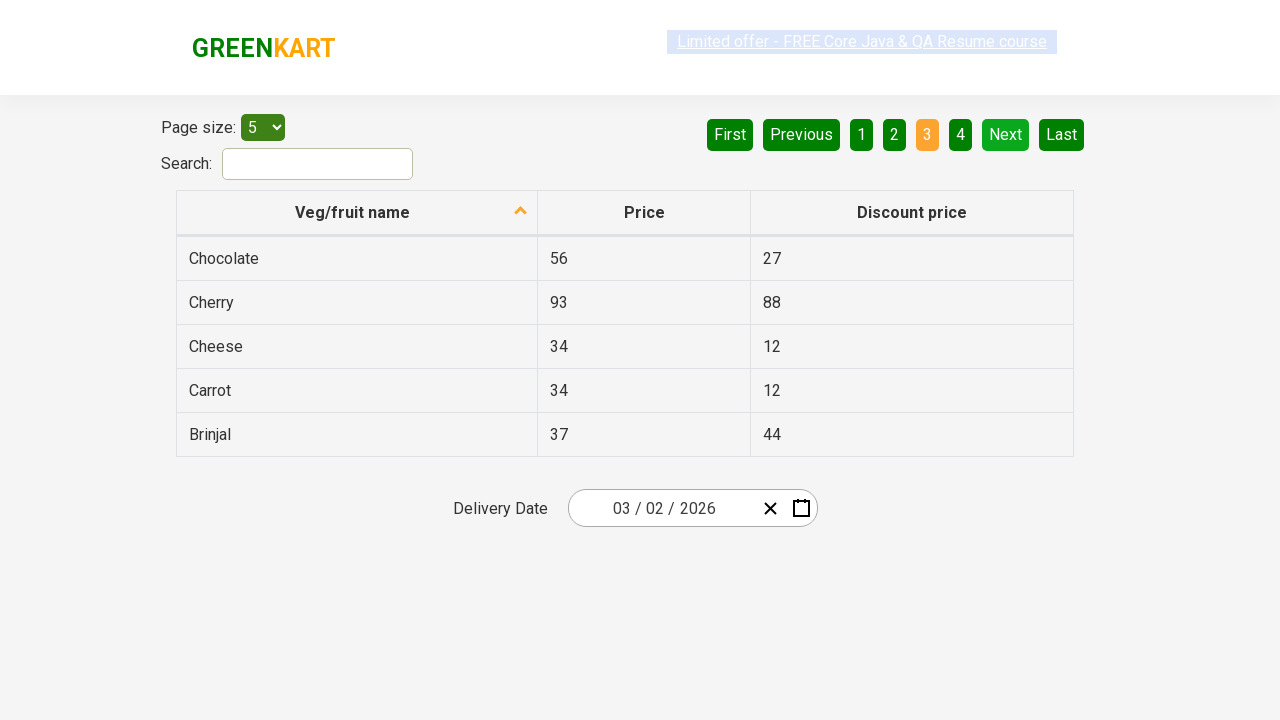

Clicked Next button to navigate to next page at (1006, 134) on a[aria-label='Next']
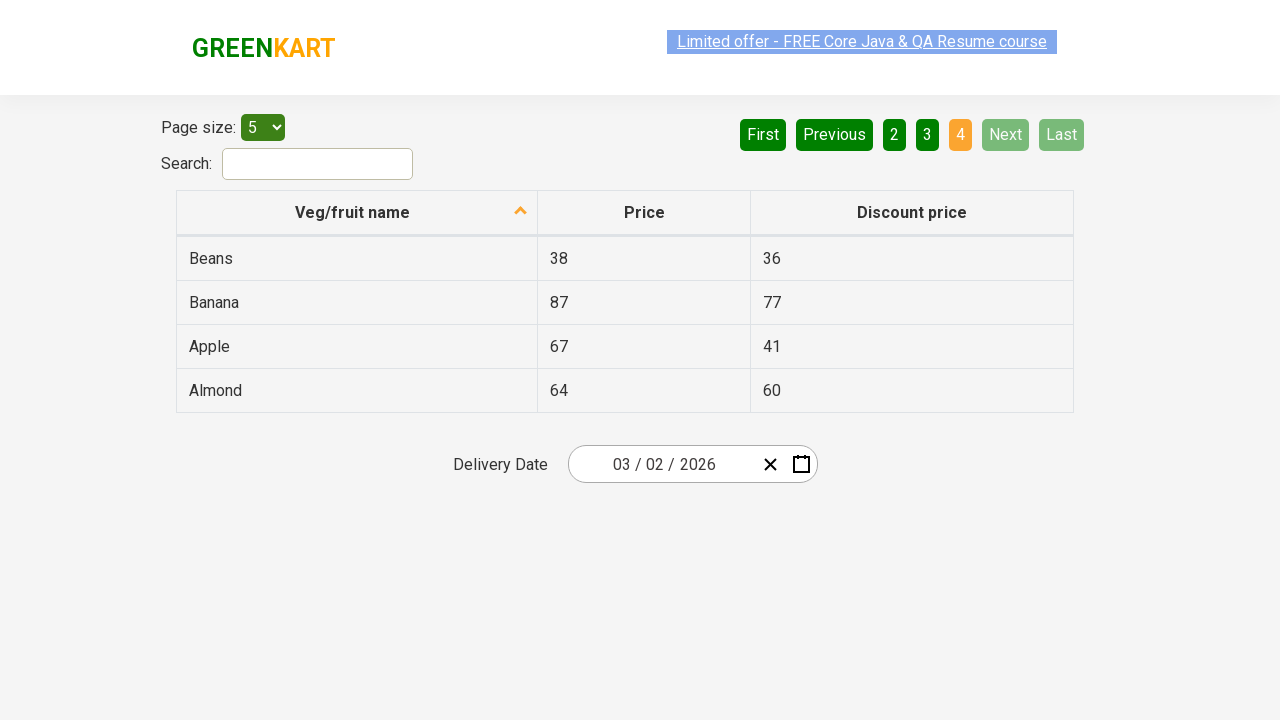

Waited 500ms for table to update after pagination
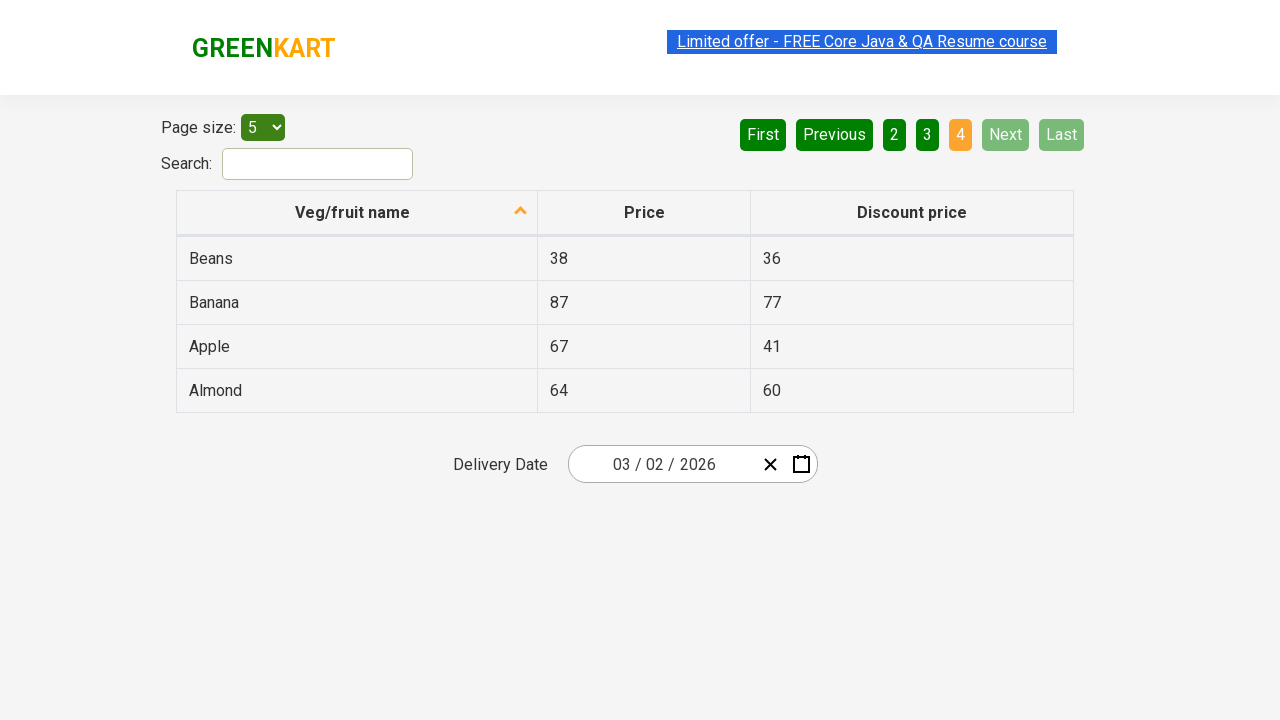

Retrieved all items from first column of current page
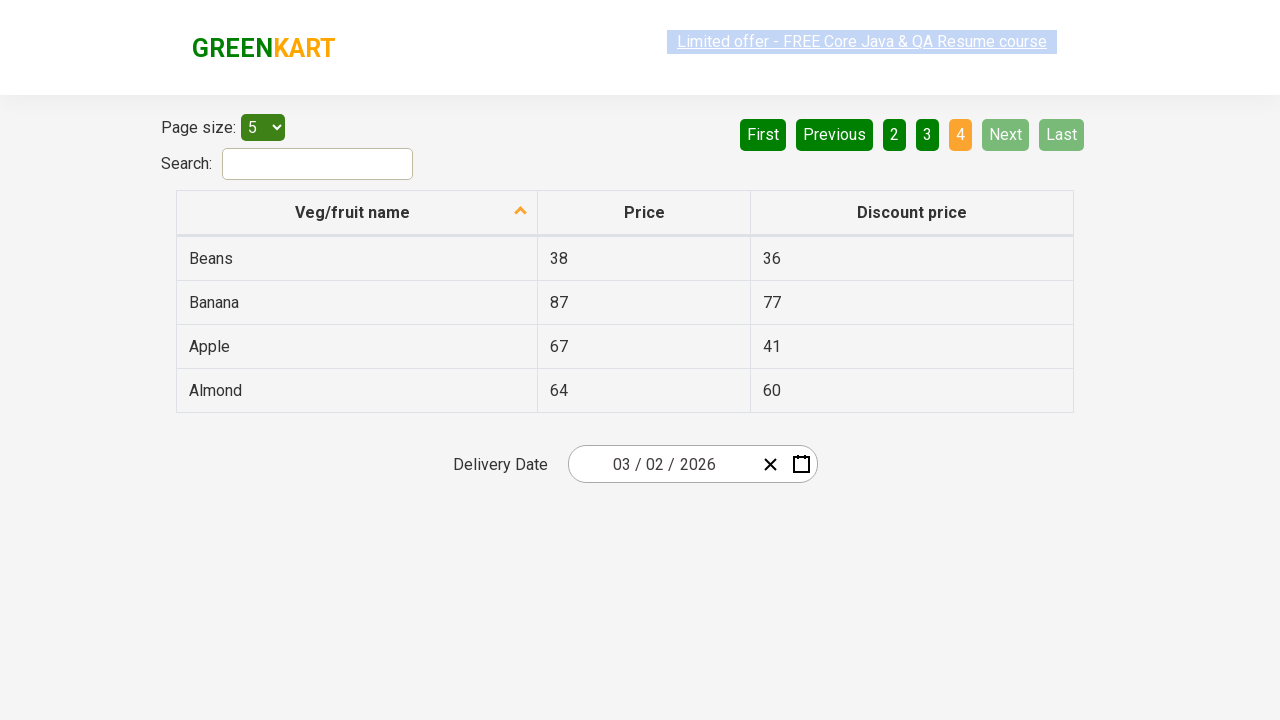

Found 'Almond' item in table and clicked on it at (357, 390) on xpath=//tr/td[text()='Almond']
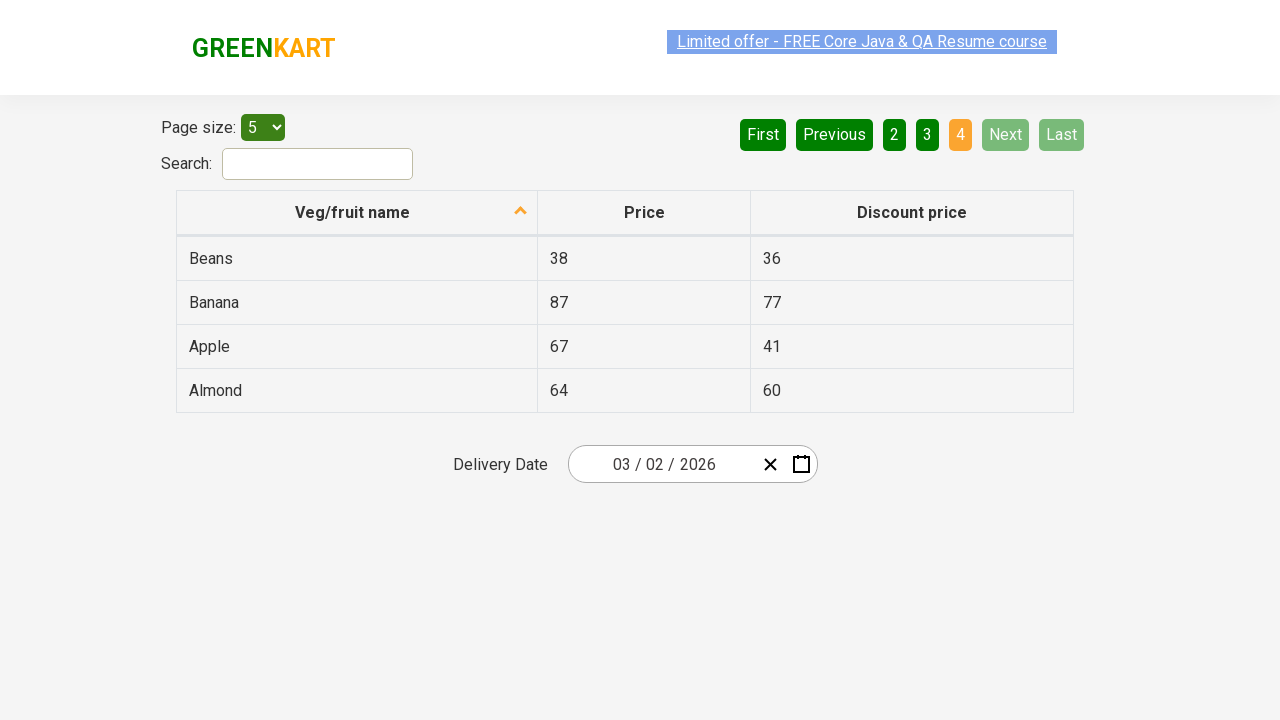

Verified that 'Almond' item was found in the paginated table
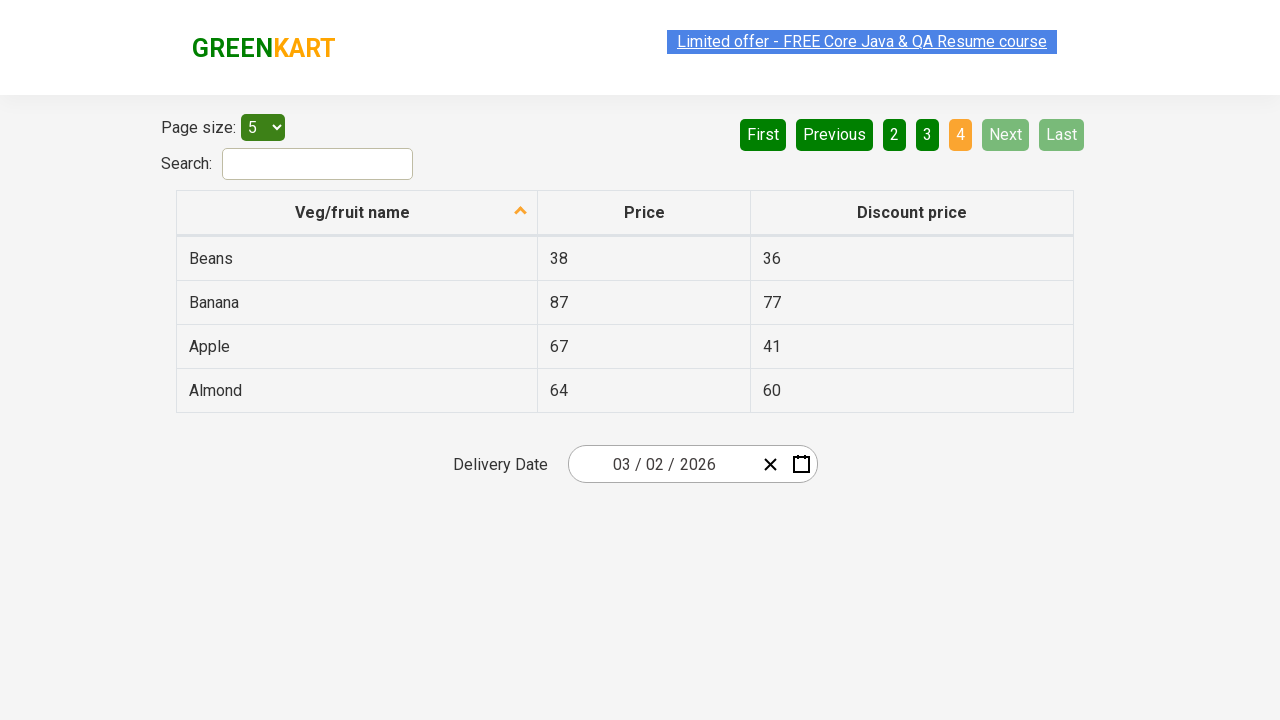

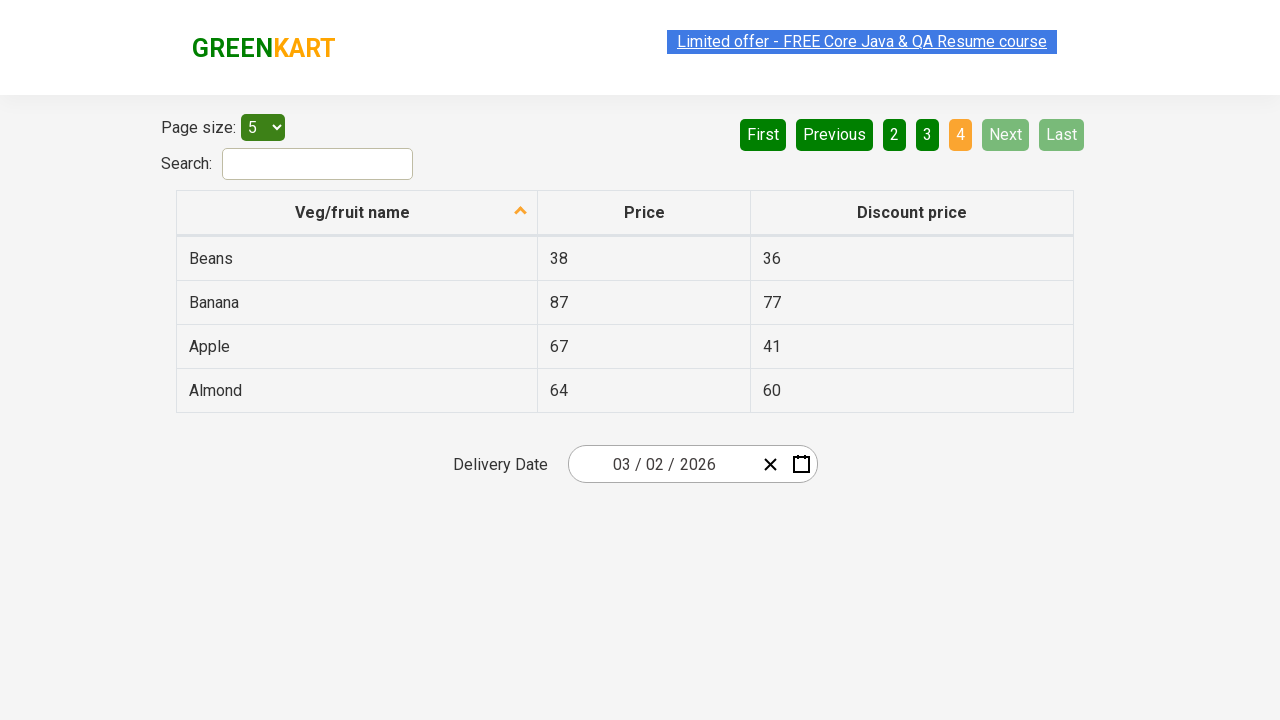